Tests the Entry Ad page by navigating to it and verifying the modal window appears with the expected title

Starting URL: http://the-internet.herokuapp.com/

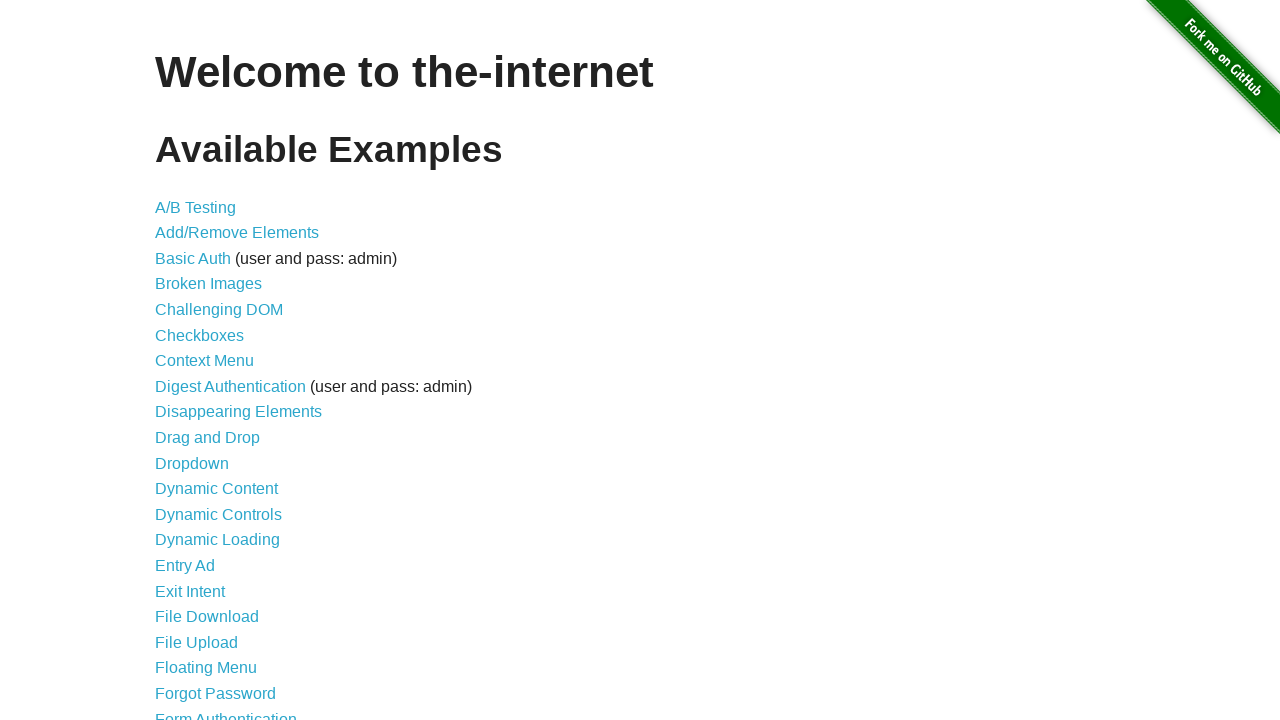

Clicked on Entry Ad link at (185, 566) on text=Entry Ad
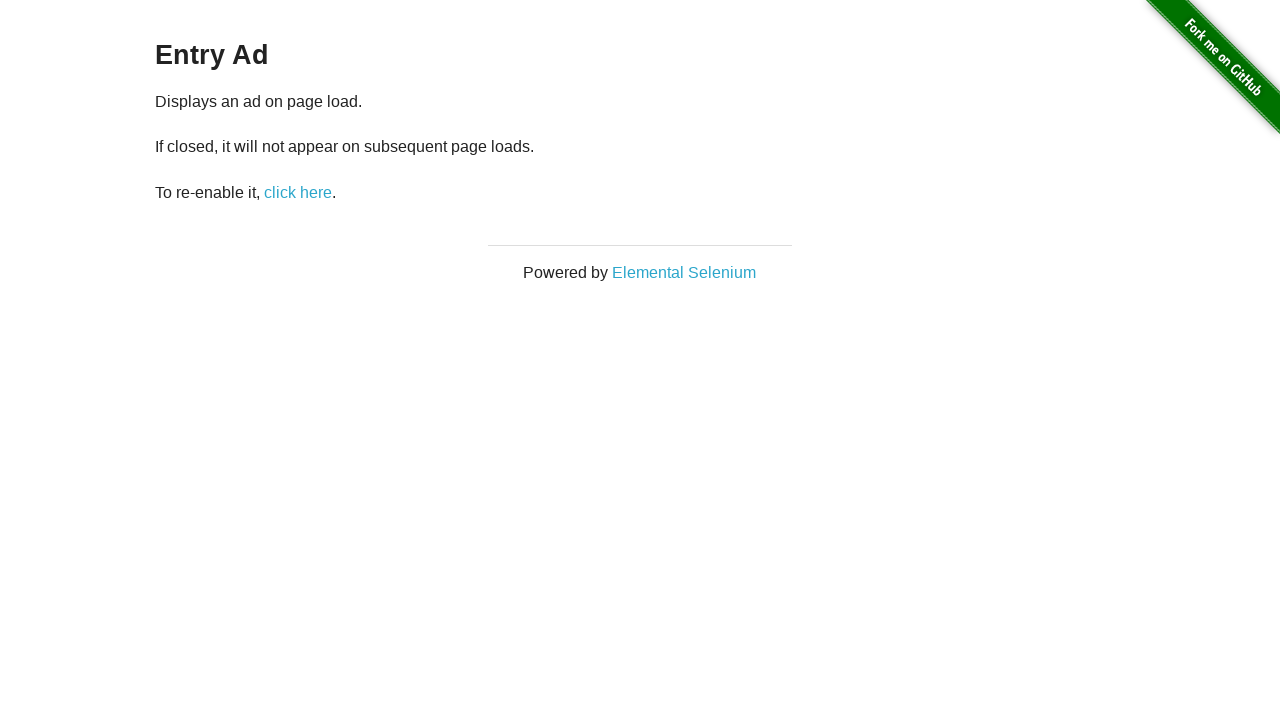

Modal title selector appeared
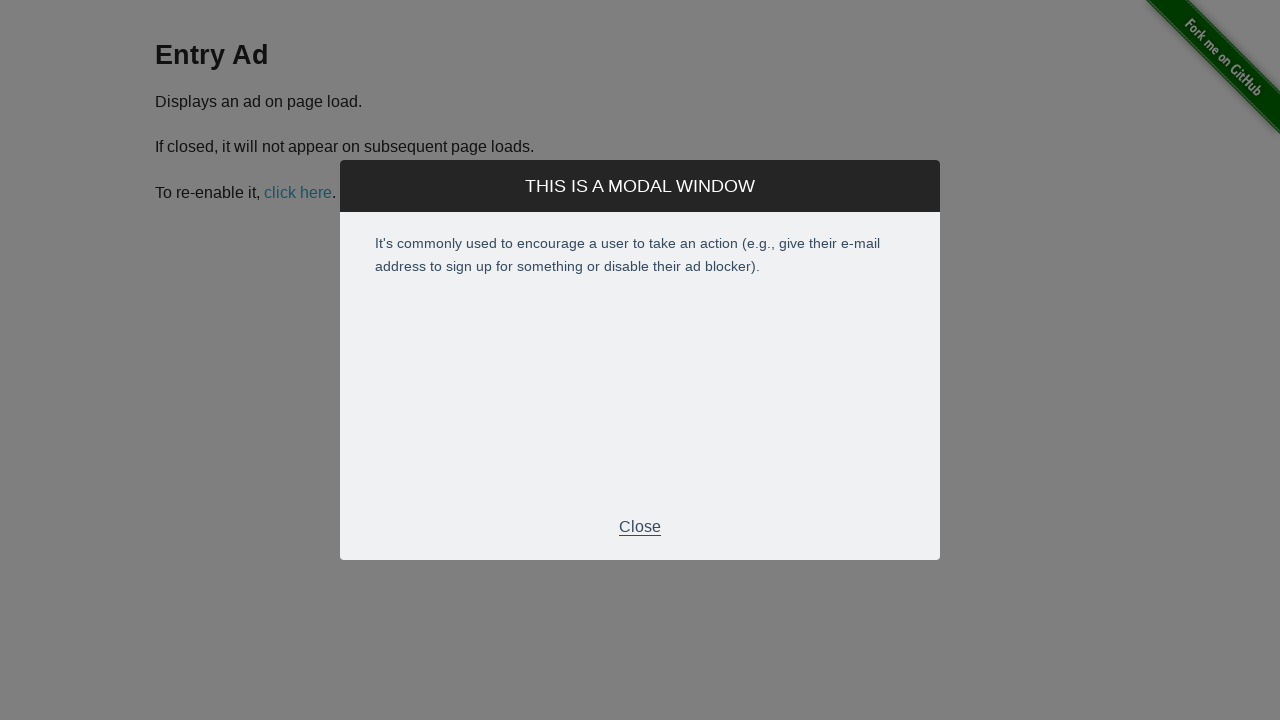

Located modal title element
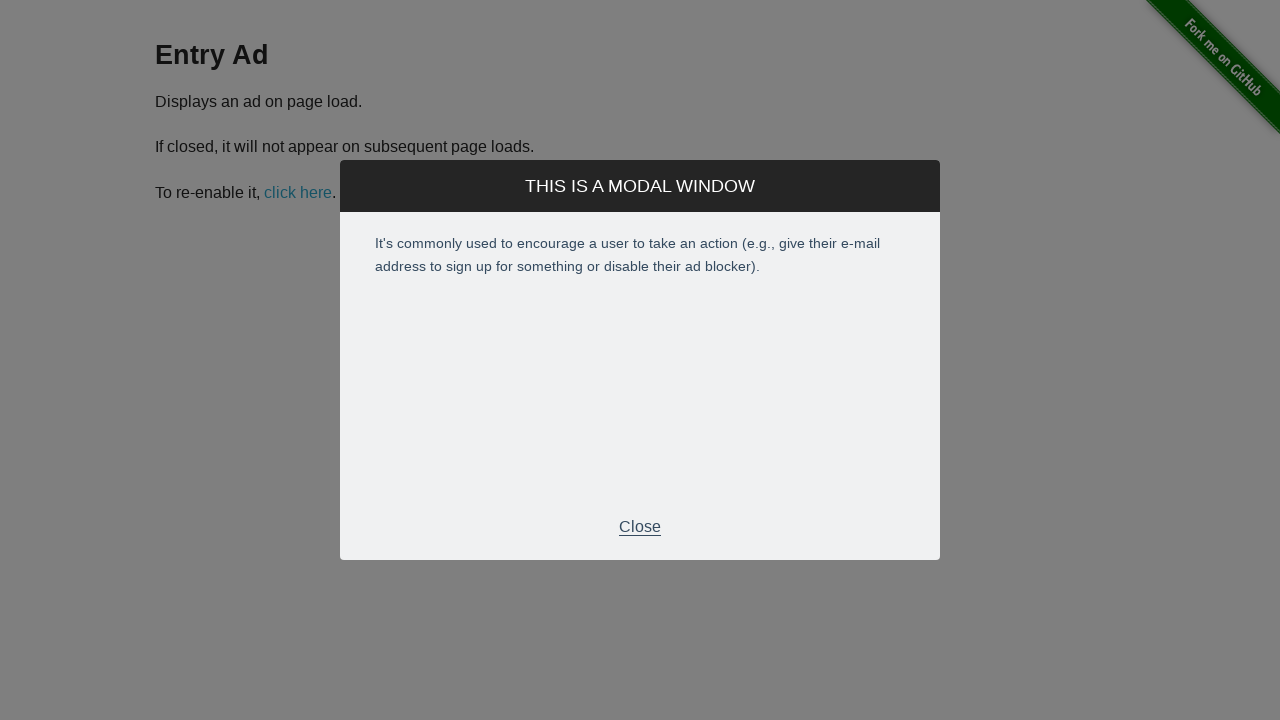

Verified modal title contains 'This is a modal window'
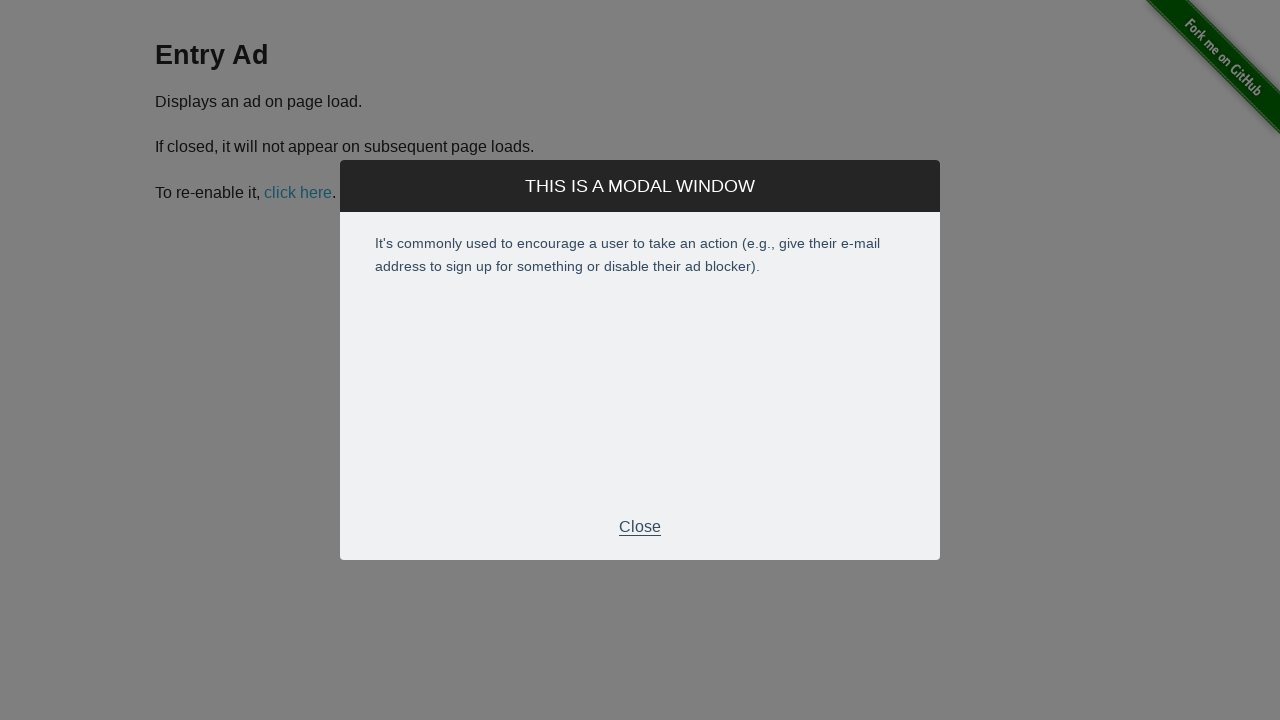

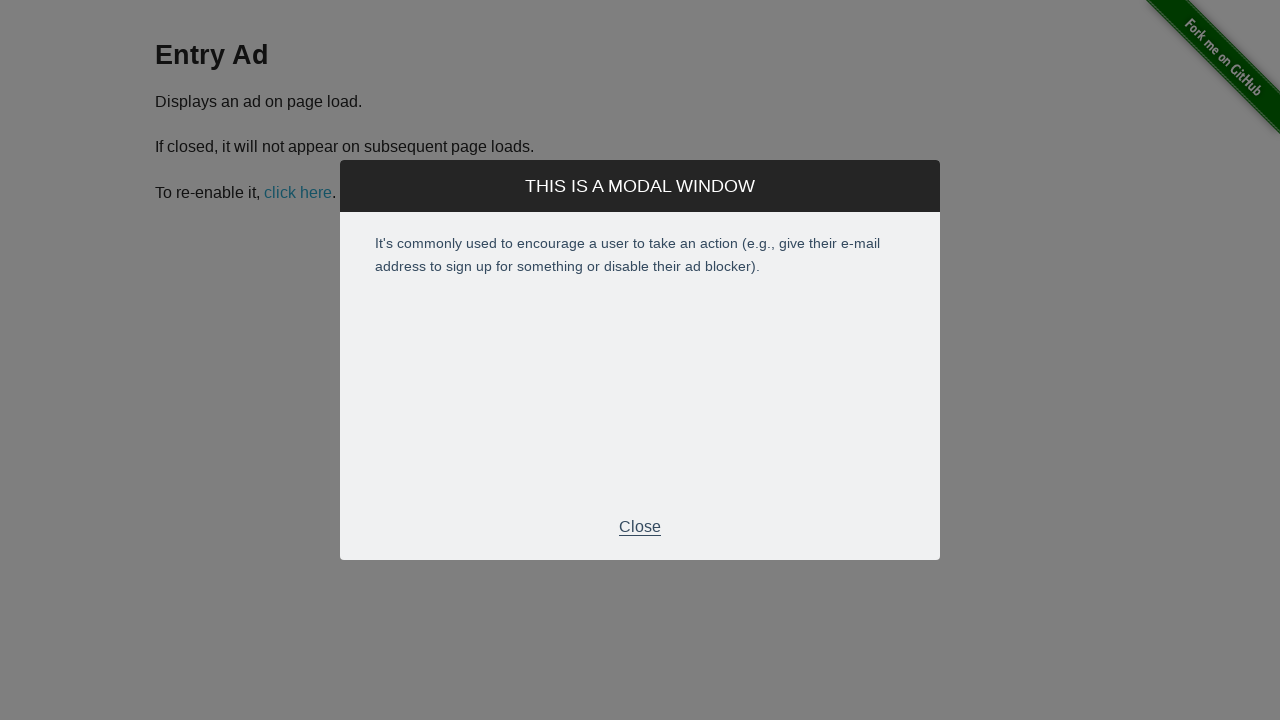